Tests modal dialog functionality by opening a modal and then closing it

Starting URL: https://formy-project.herokuapp.com/modal

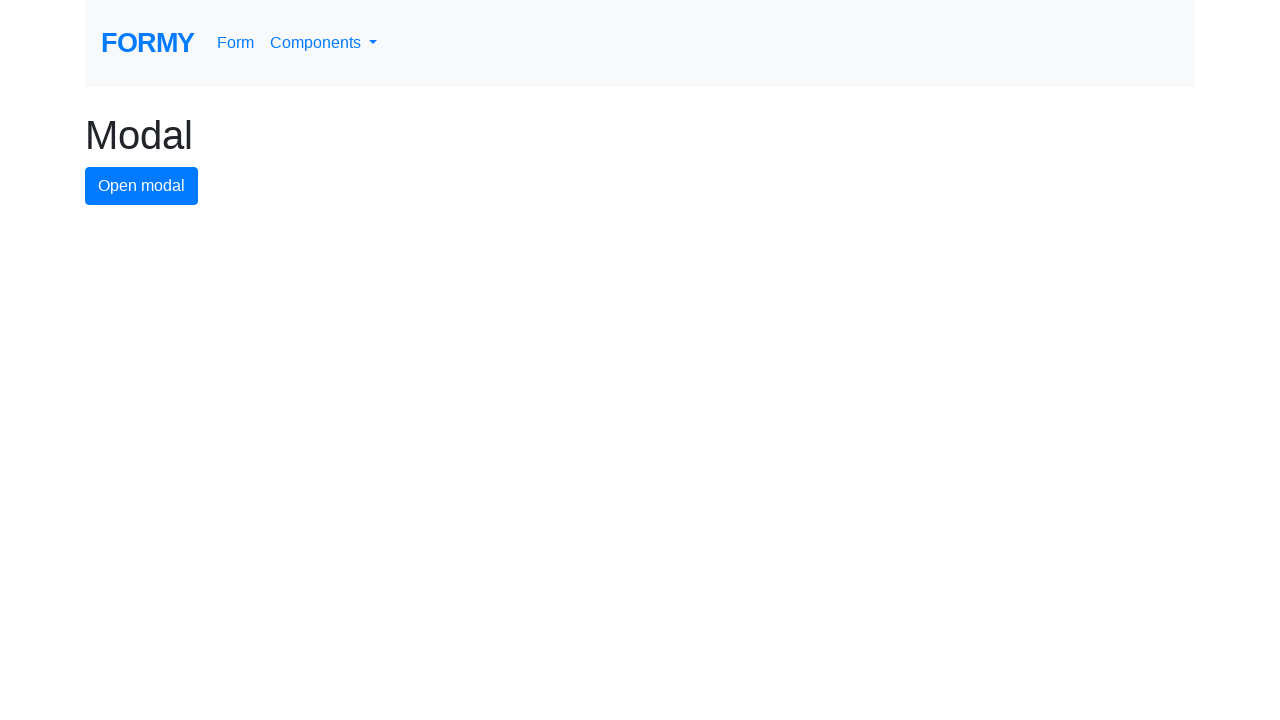

Clicked modal button to open the modal dialog at (142, 186) on #modal-button
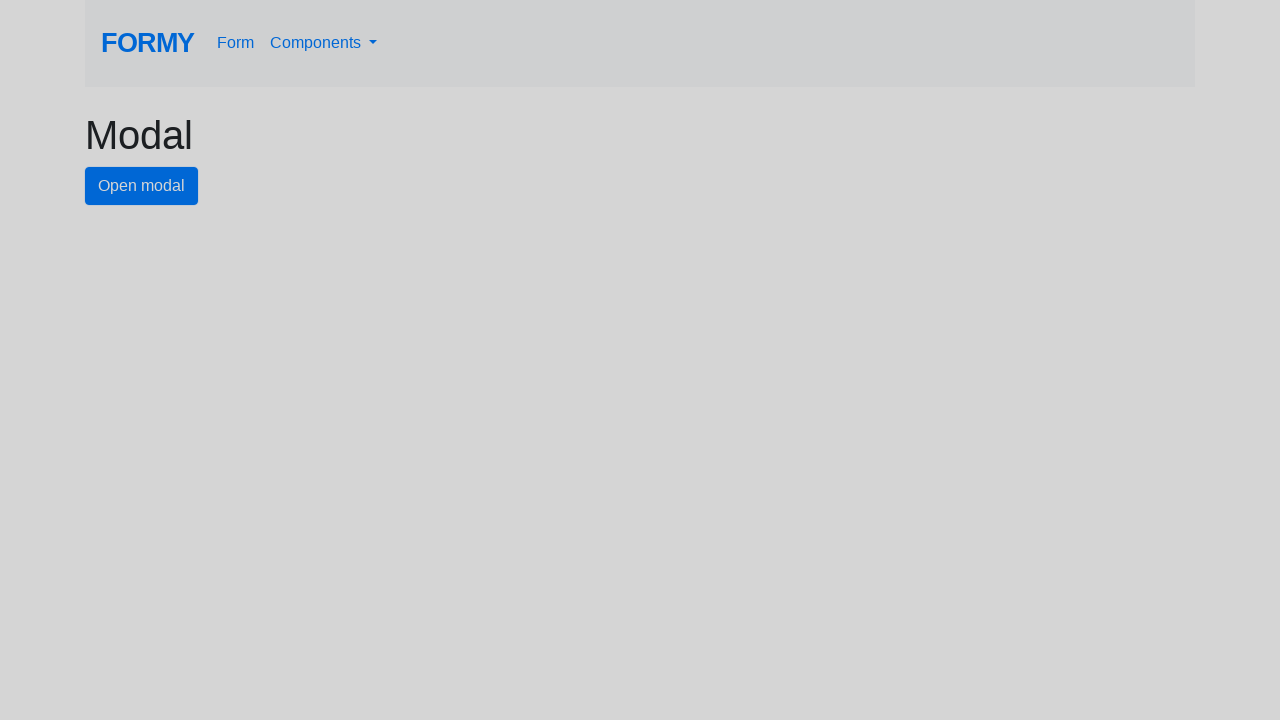

Modal dialog appeared with close button visible
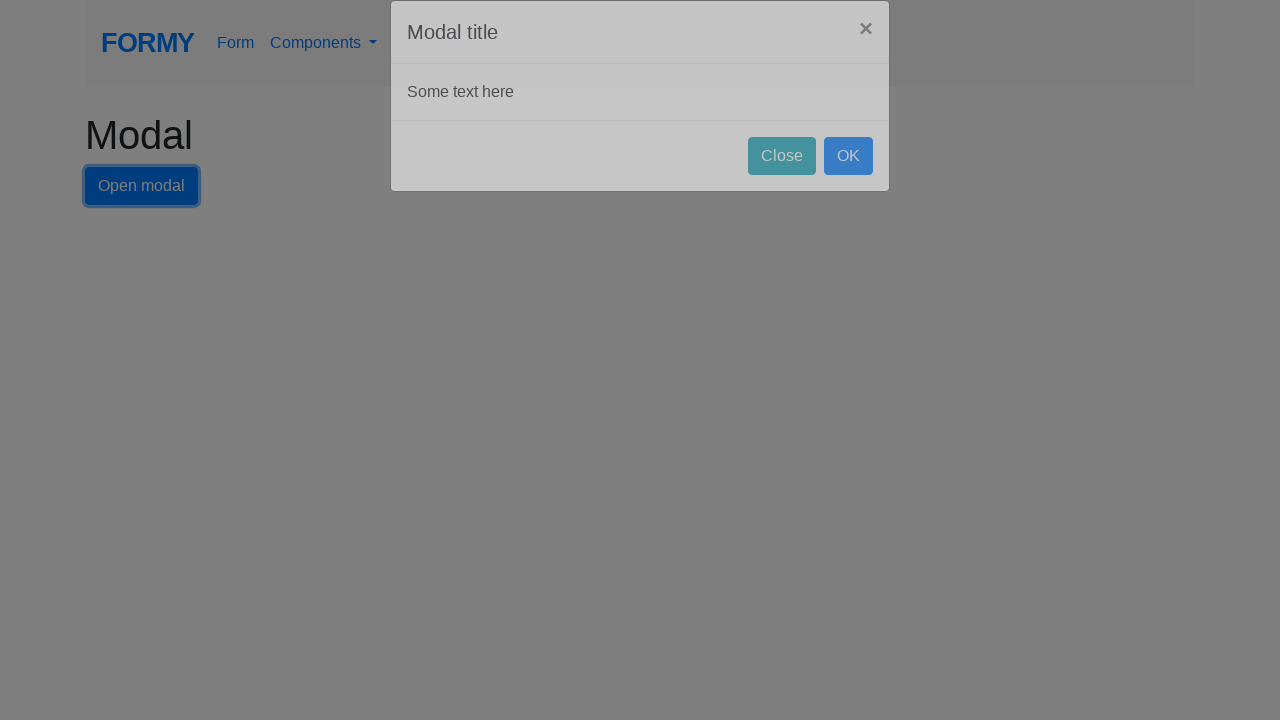

Clicked close button to close the modal dialog at (782, 184) on #close-button
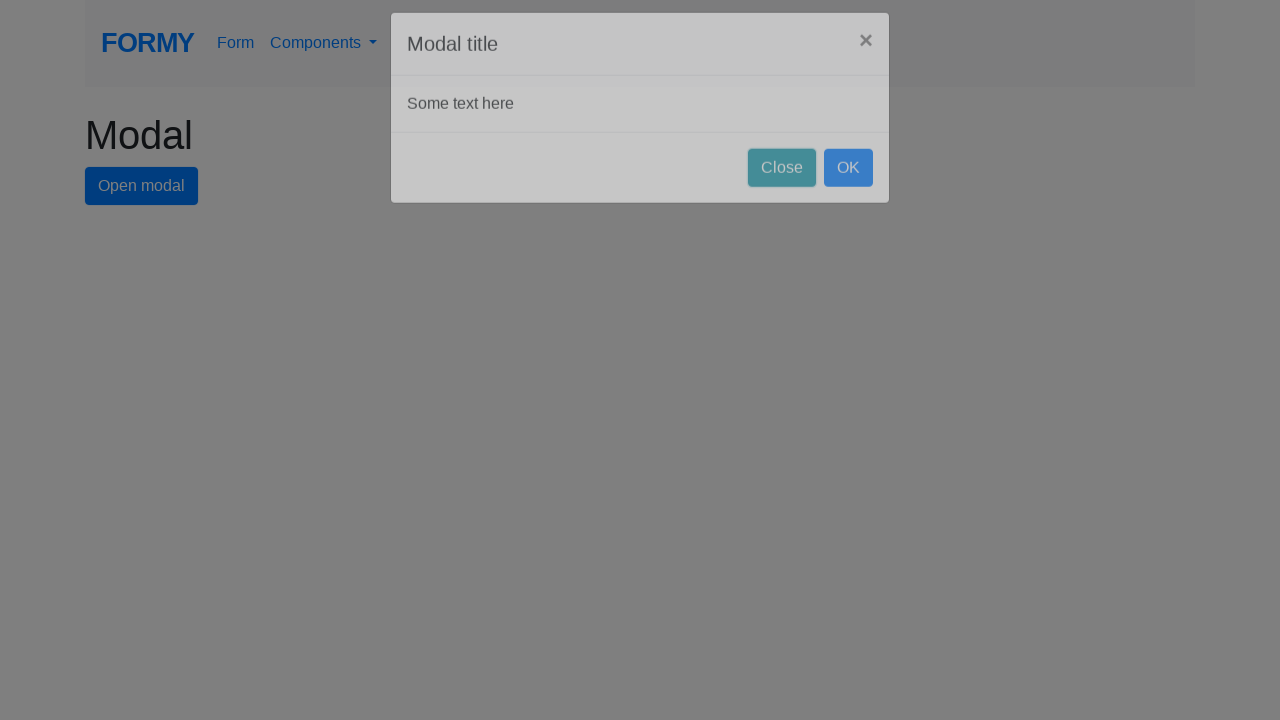

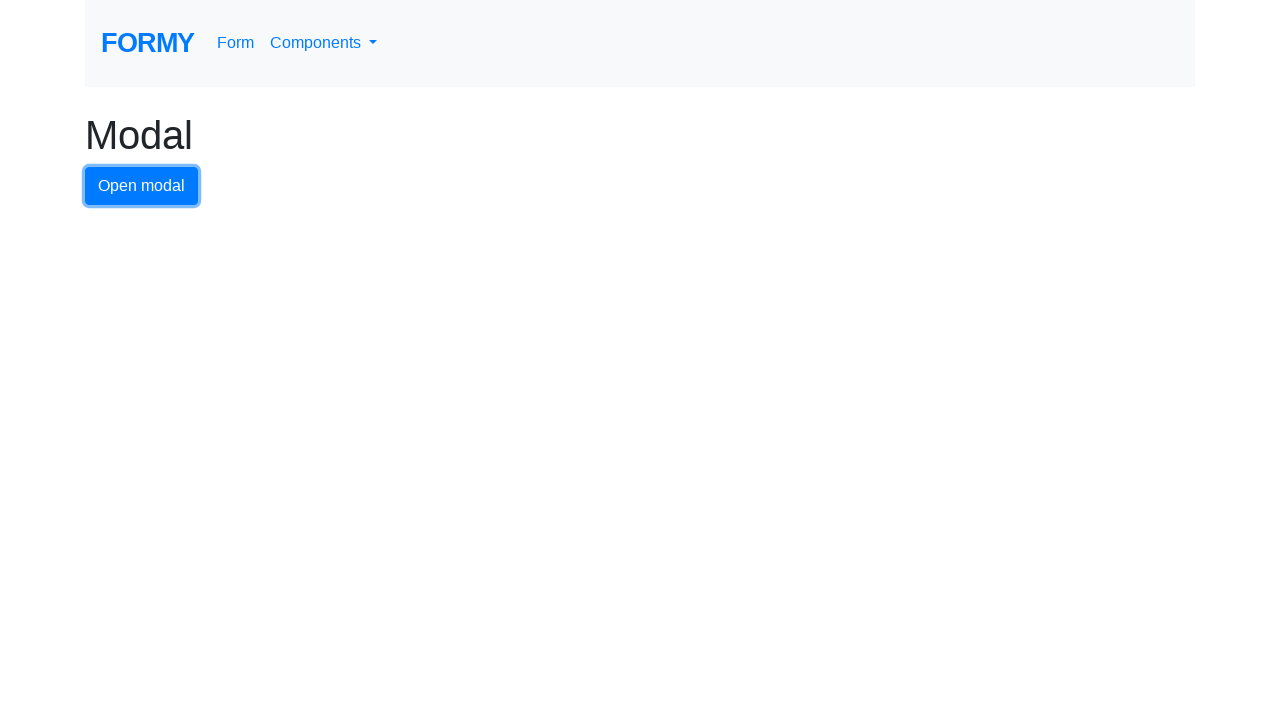